Navigates to sign in page and verifies the forgot password link is present

Starting URL: https://cannatrader-frontend.vercel.app/home

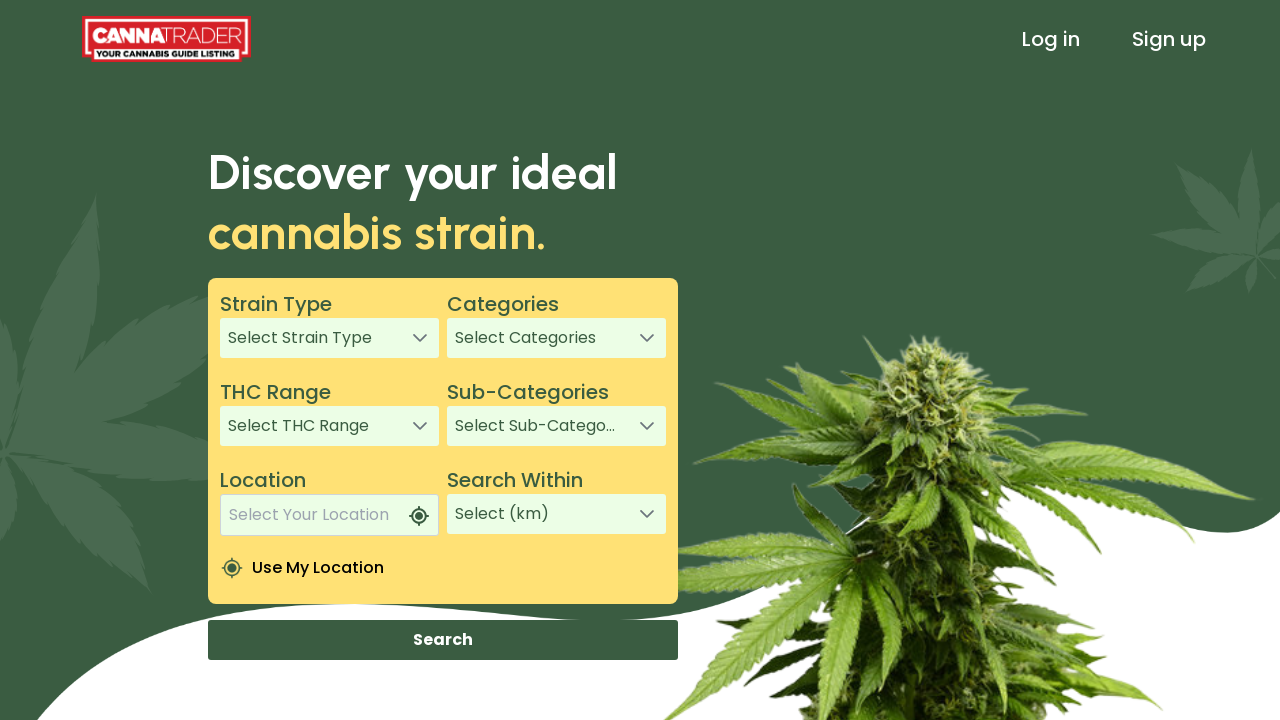

Clicked Sign In link in header at (1051, 39) on xpath=/html/body/app-root/app-header/div[1]/header/div[3]/a[1]
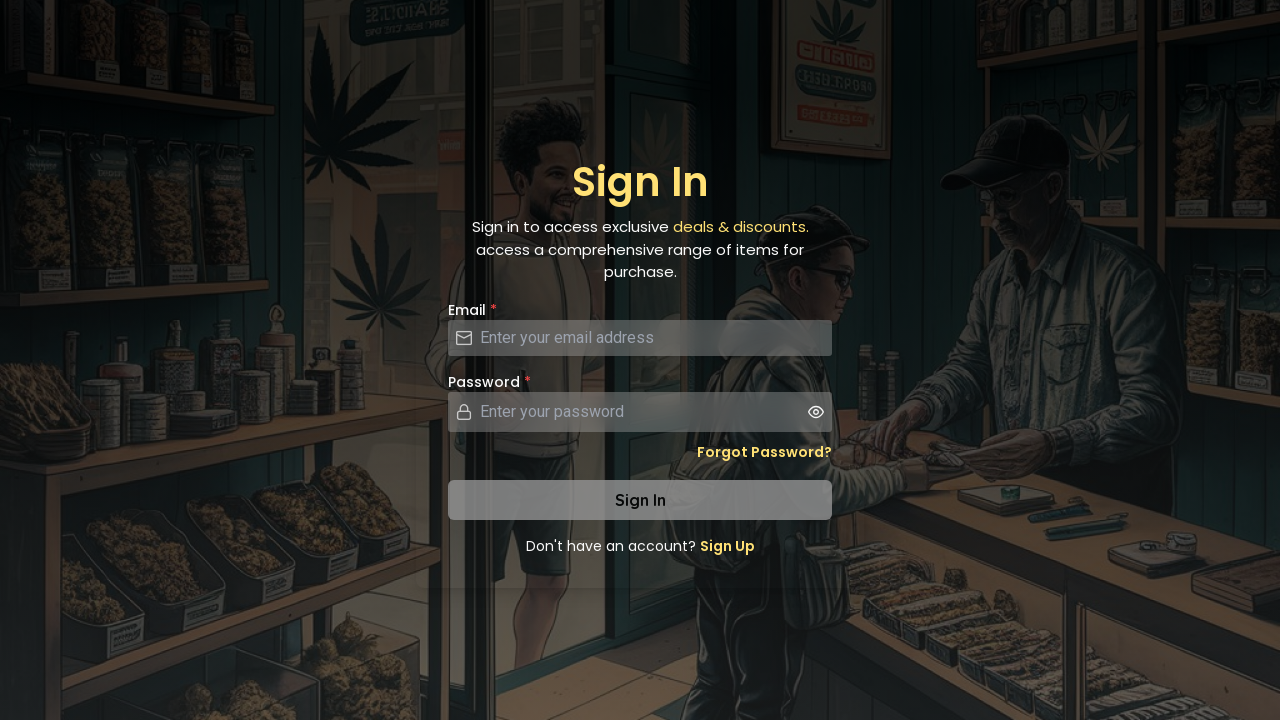

Verified forgot password link is present on sign in page
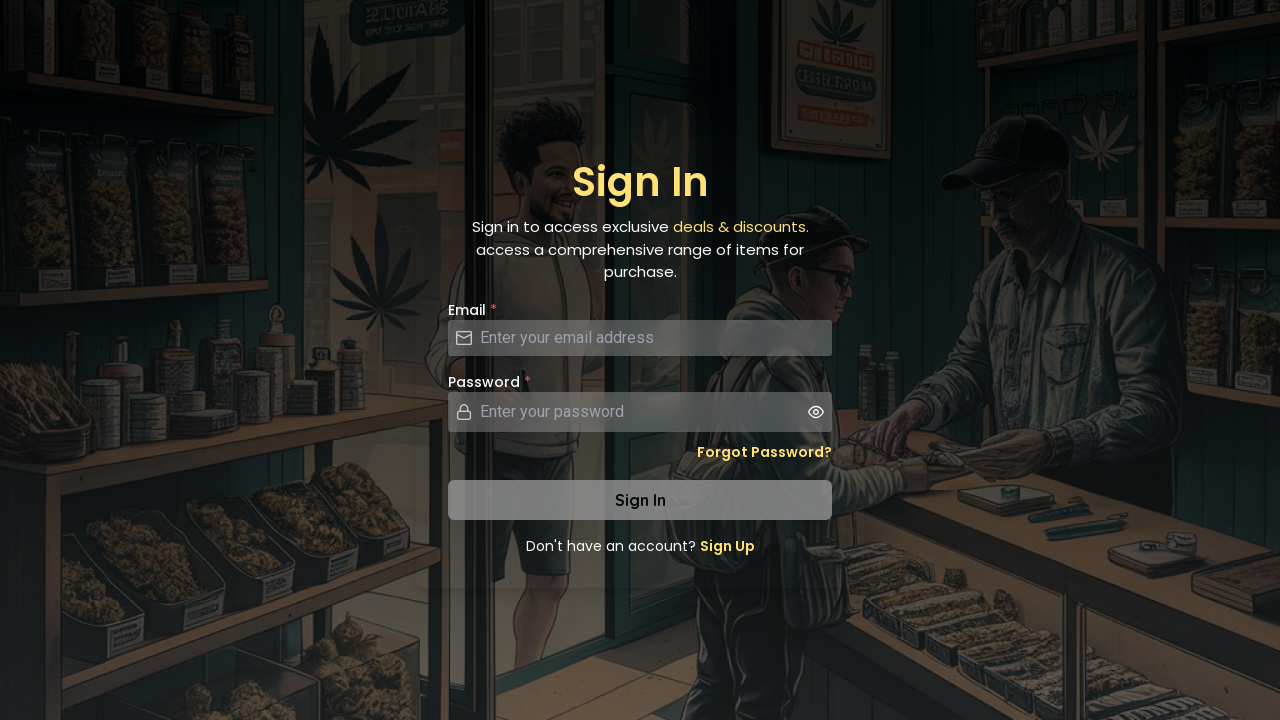

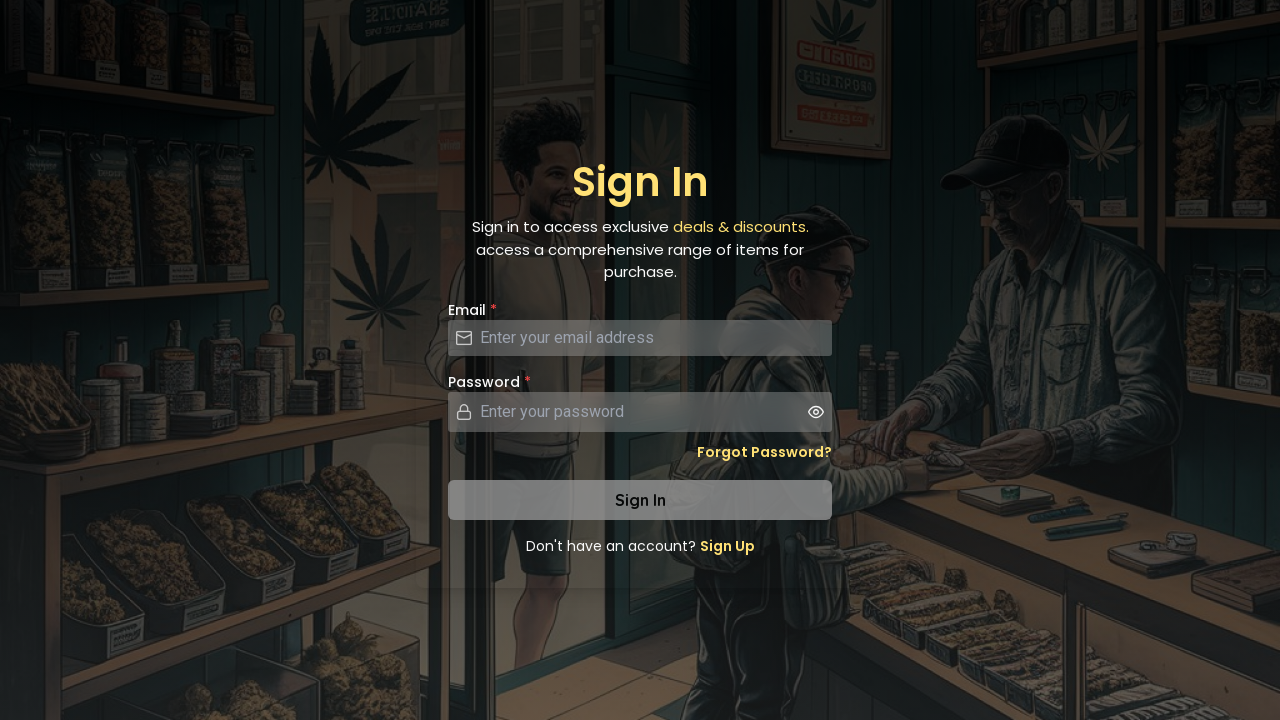